Tests that clicking the "here" link on the main page navigates to the lyrics.html page.

Starting URL: https://www.99-bottles-of-beer.net/

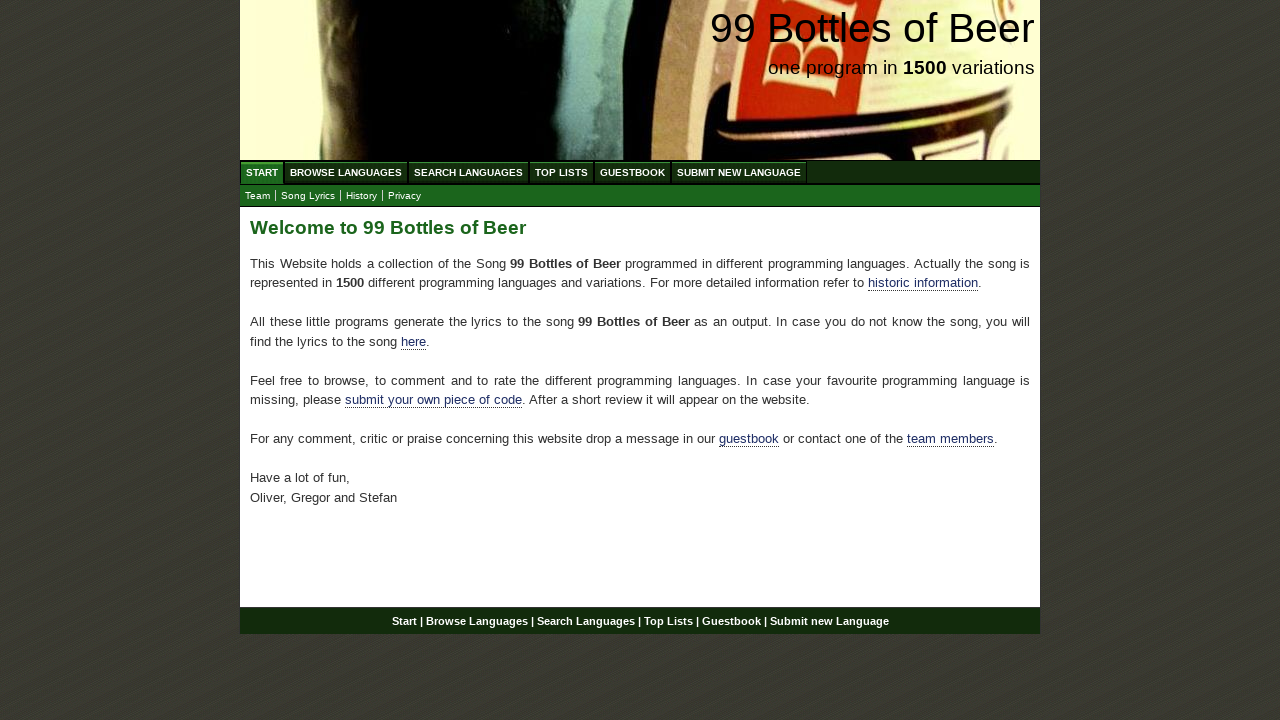

Clicked the 'here' link to navigate to lyrics page at (414, 341) on xpath=//div[@id='main']/p/a[@href='./lyrics.html']
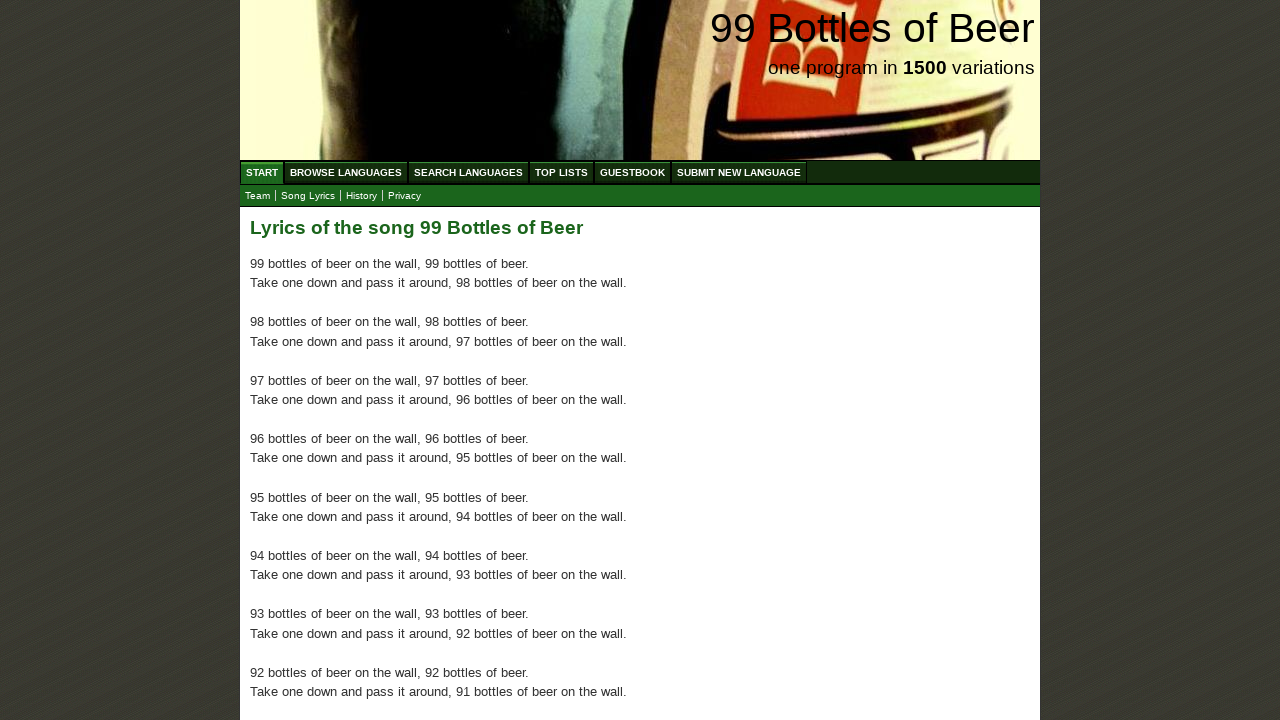

Navigation to lyrics.html page completed successfully
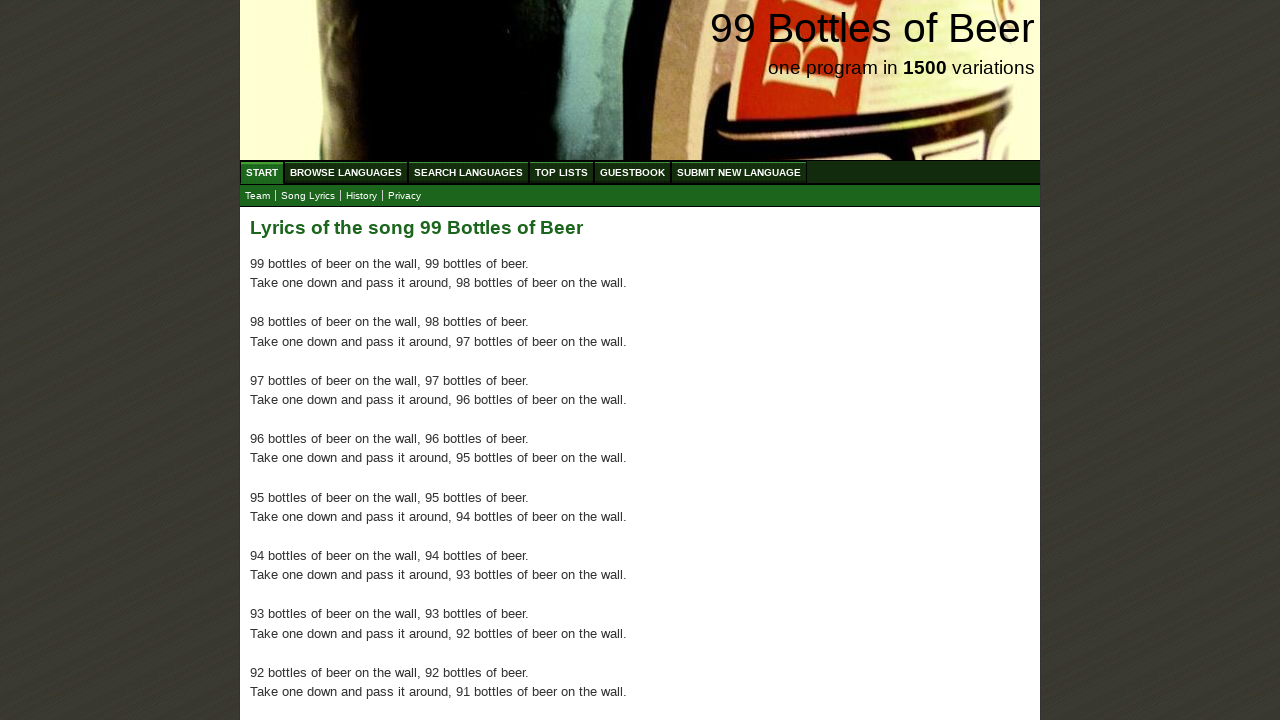

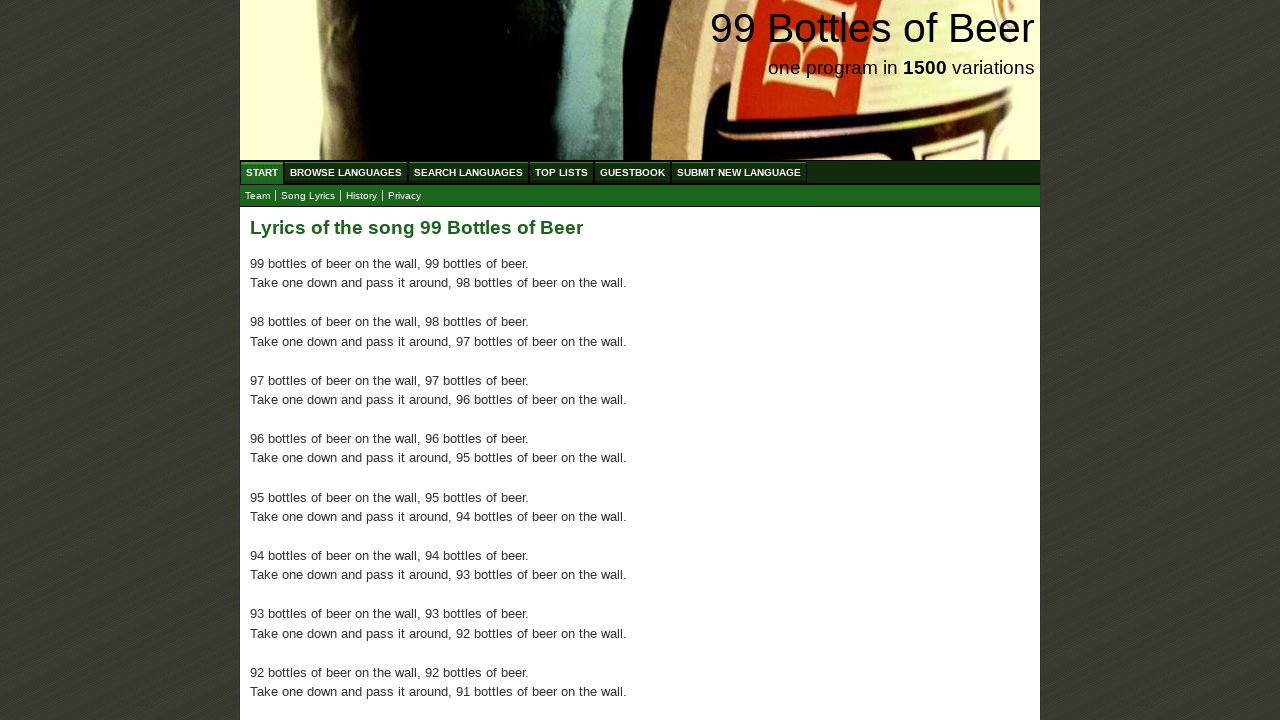